Navigates to a Netlify-hosted application and clicks on the Login button to test the login button functionality.

Starting URL: https://playful-torrone-162c28.netlify.app

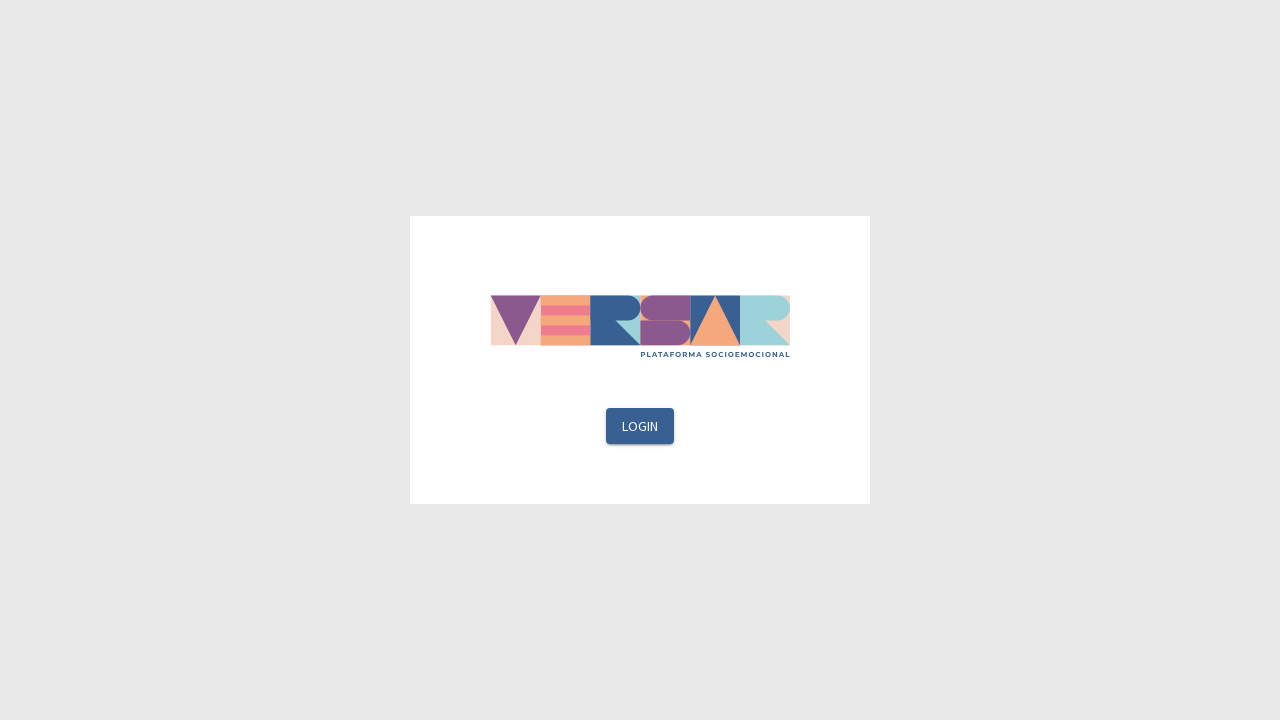

Waited 2 seconds for page to load
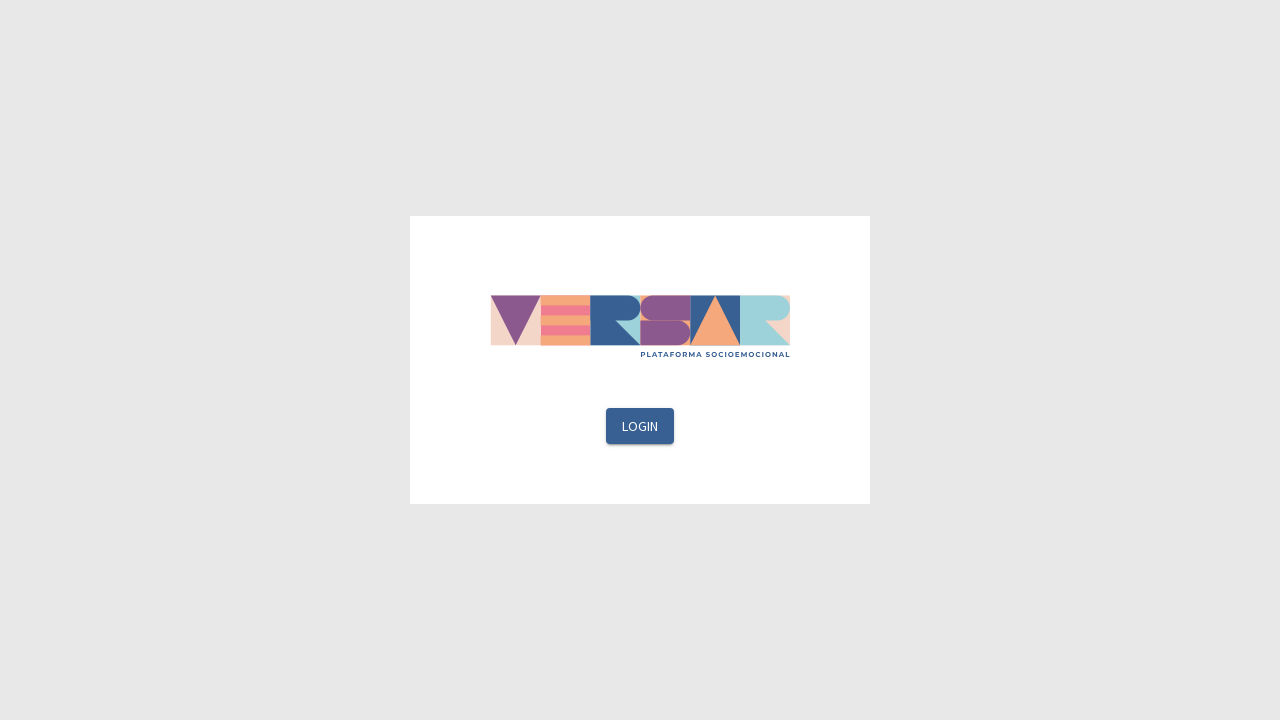

Clicked the Login button at (640, 426) on xpath=//span[text()="Login"]
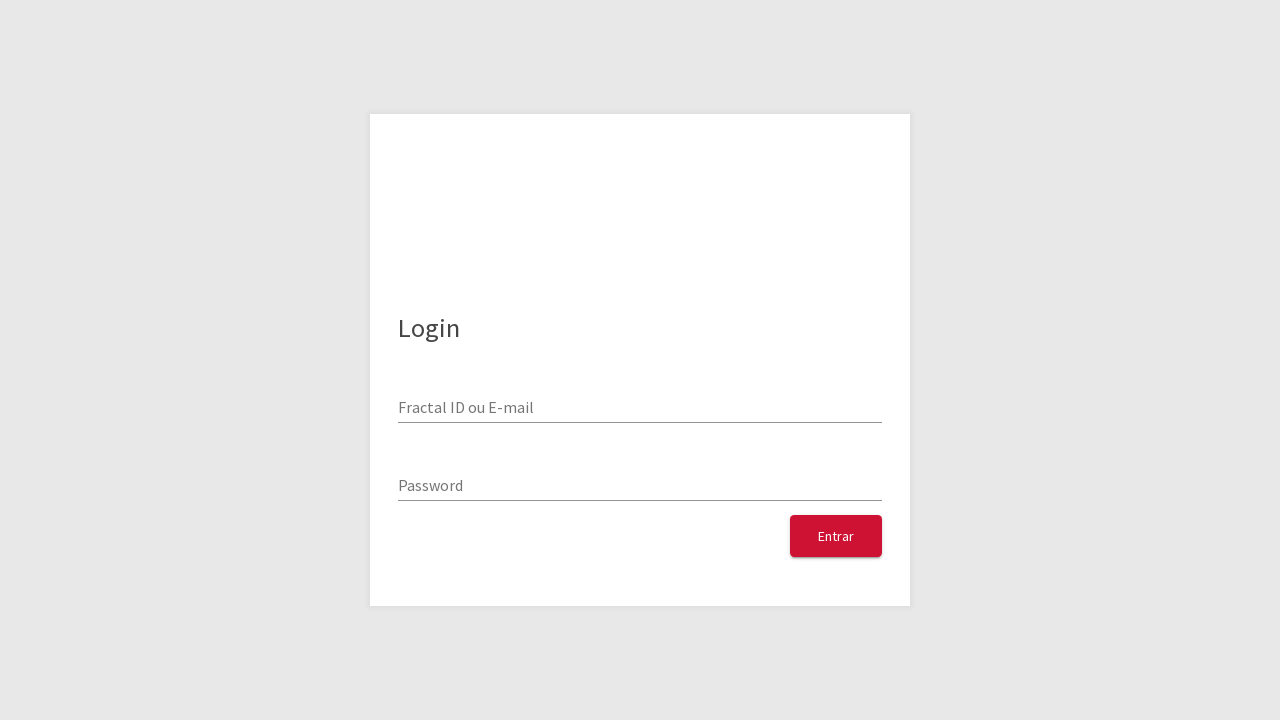

Waited 2 seconds for login action to complete
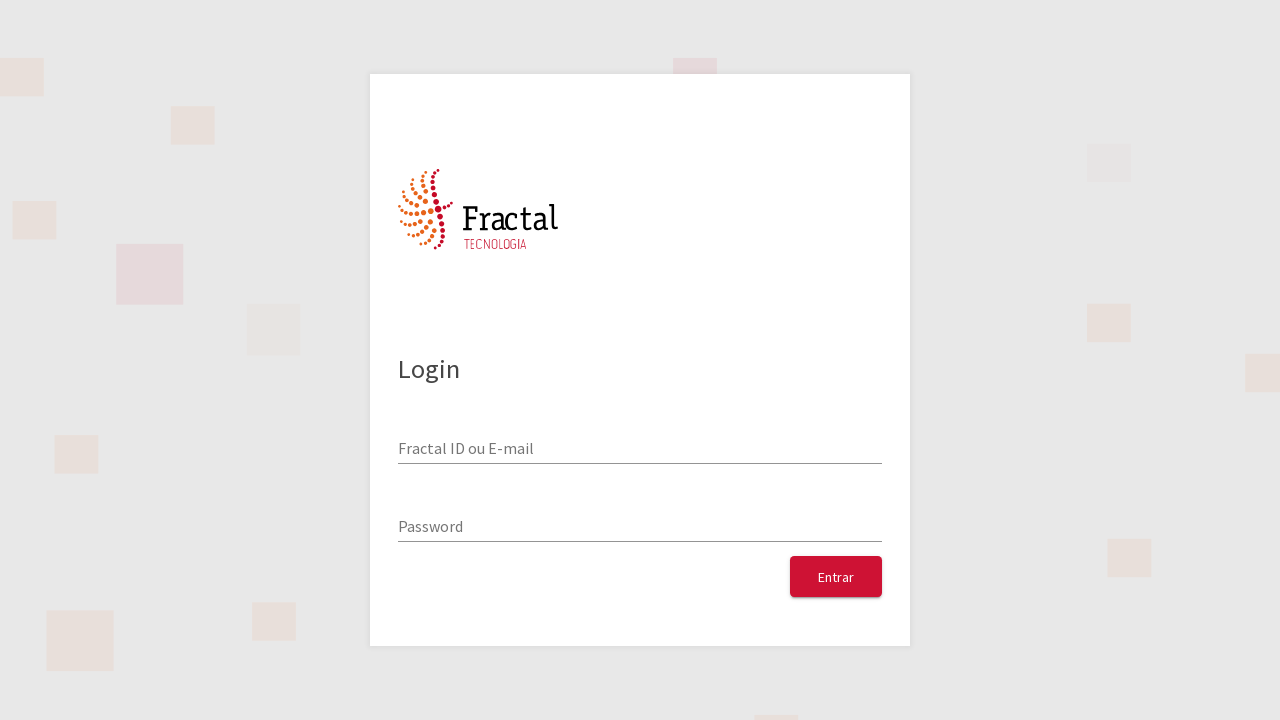

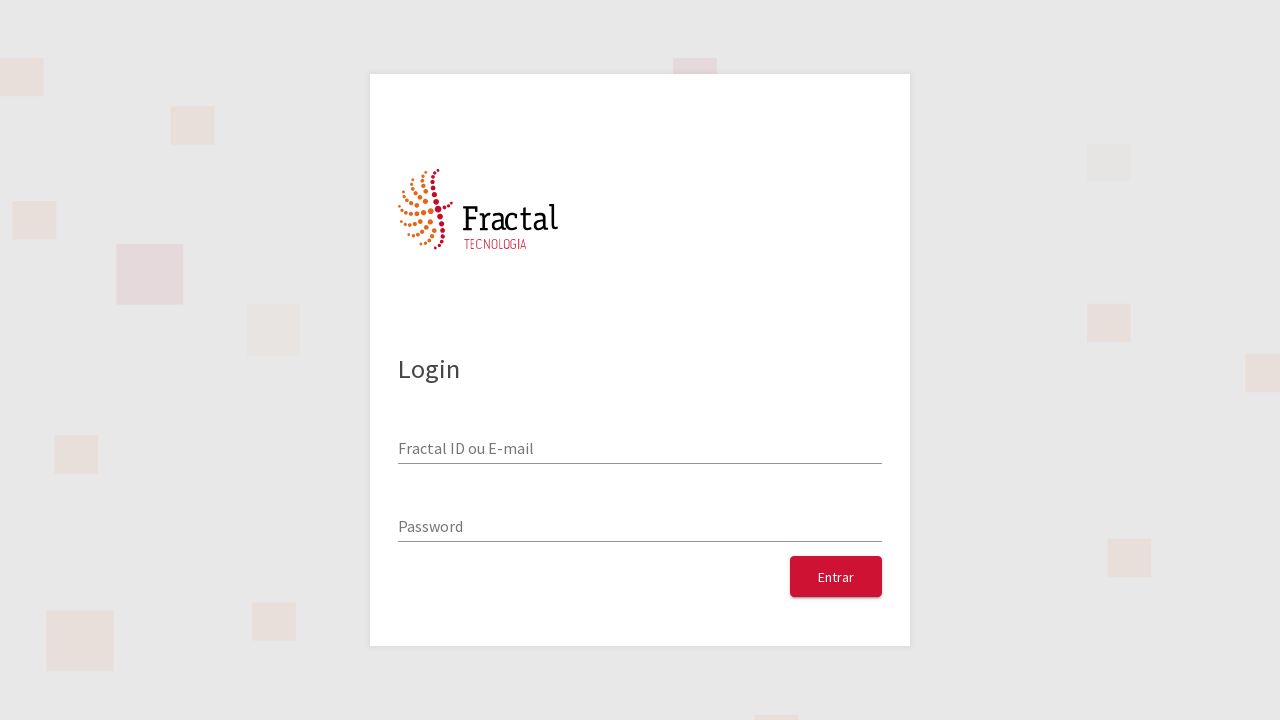